Tests a math puzzle form by reading a hidden attribute value, calculating the answer using a logarithmic formula, filling in the result, checking a checkbox, selecting a radio button, and submitting the form.

Starting URL: http://suninjuly.github.io/get_attribute.html

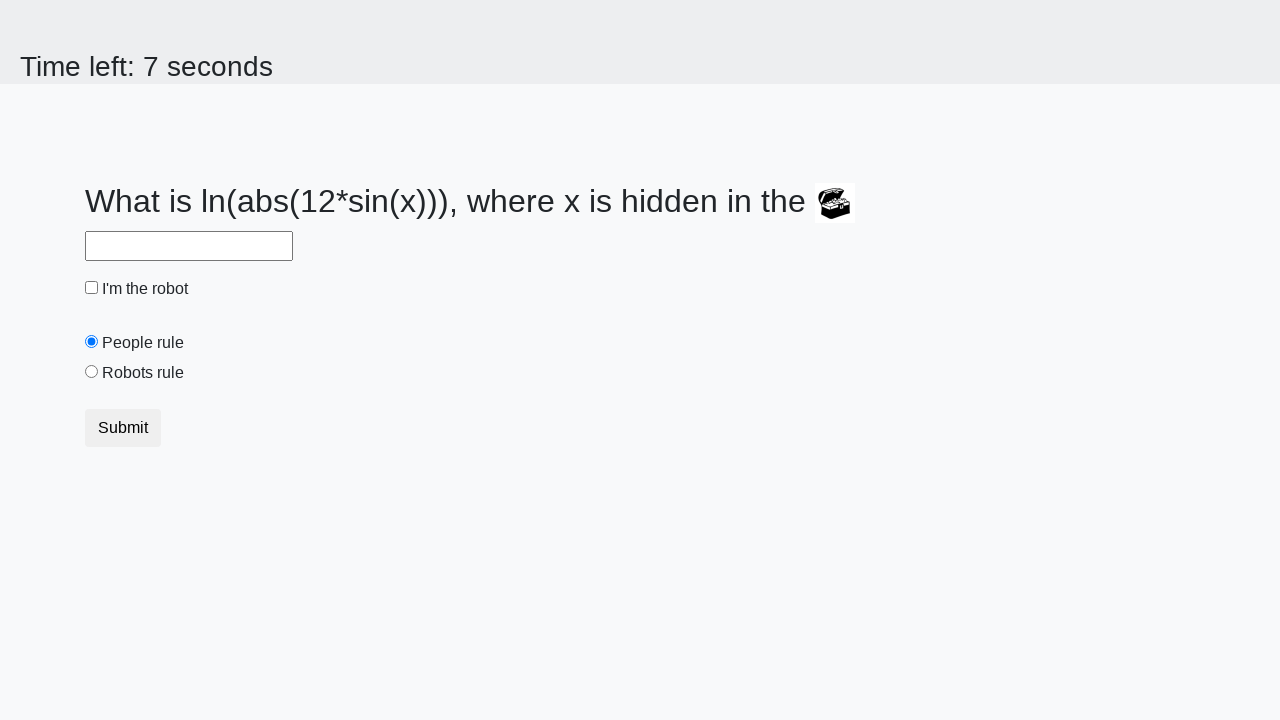

Located treasure element by ID
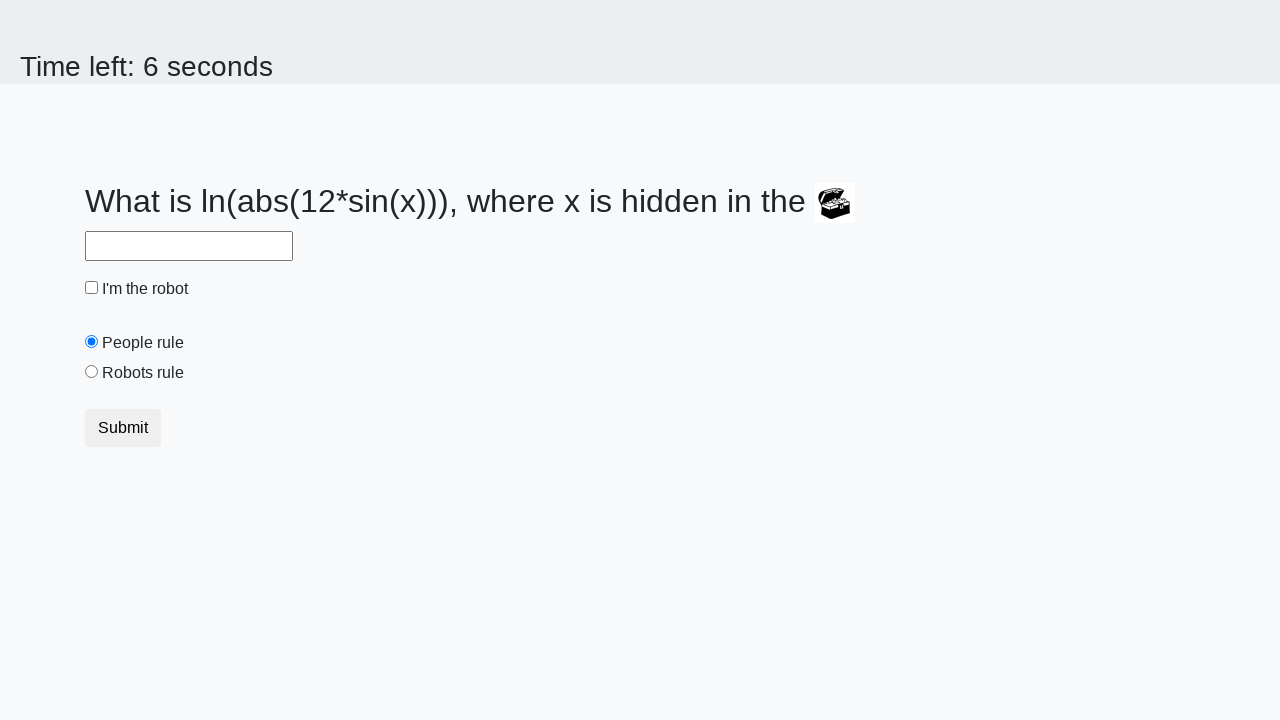

Retrieved 'valuex' attribute from treasure element: 556
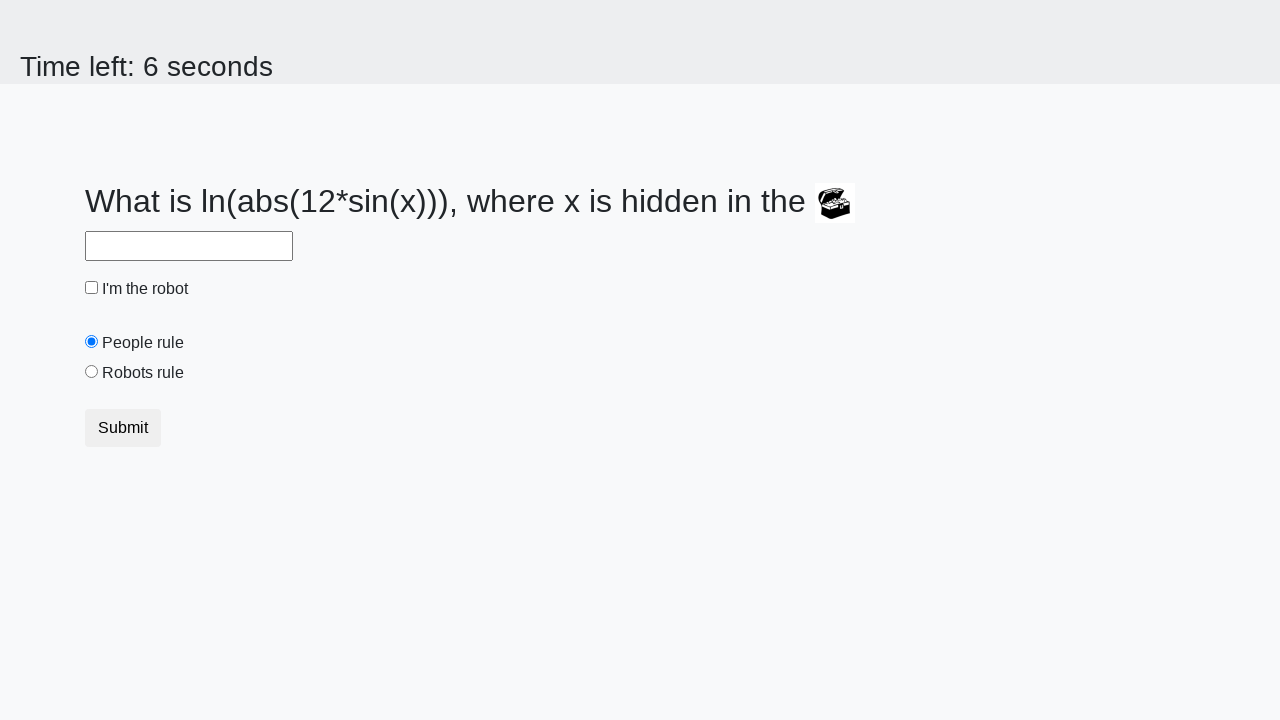

Calculated logarithmic formula result: -0.2979722087699345
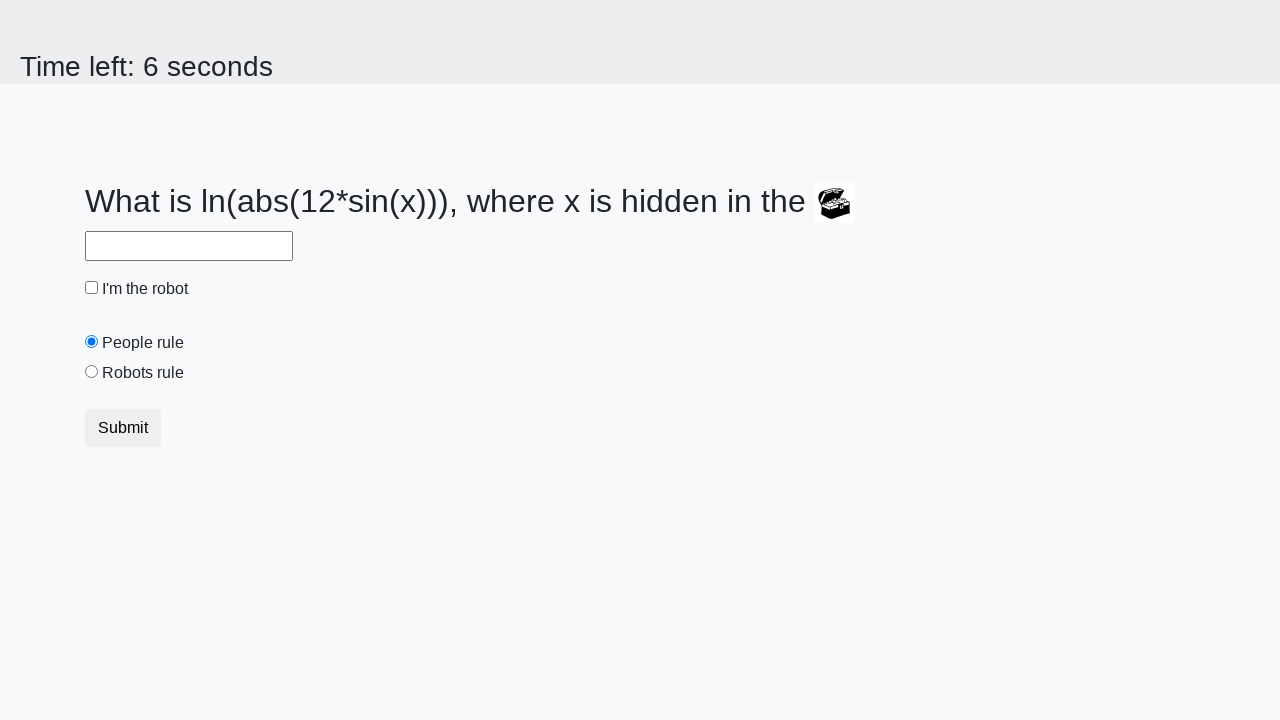

Filled answer field with calculated value on #answer
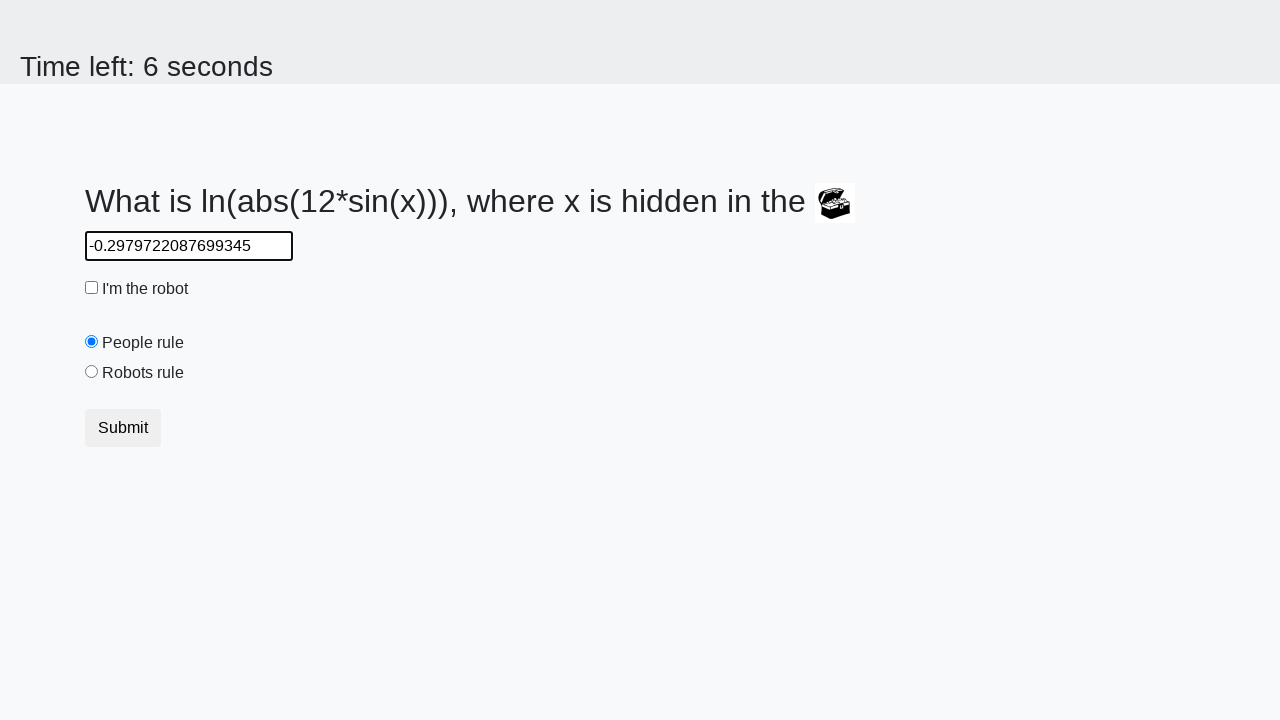

Clicked robot checkbox at (92, 288) on #robotCheckbox
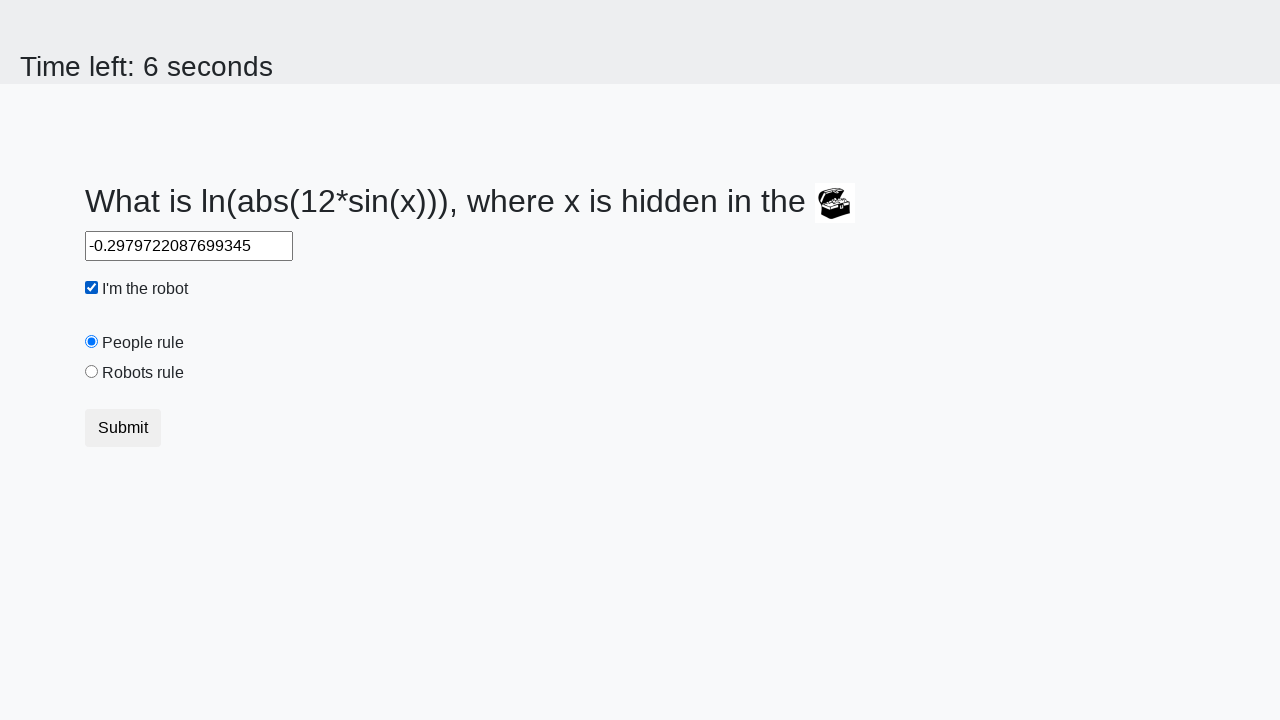

Clicked robots rule radio button at (92, 372) on #robotsRule
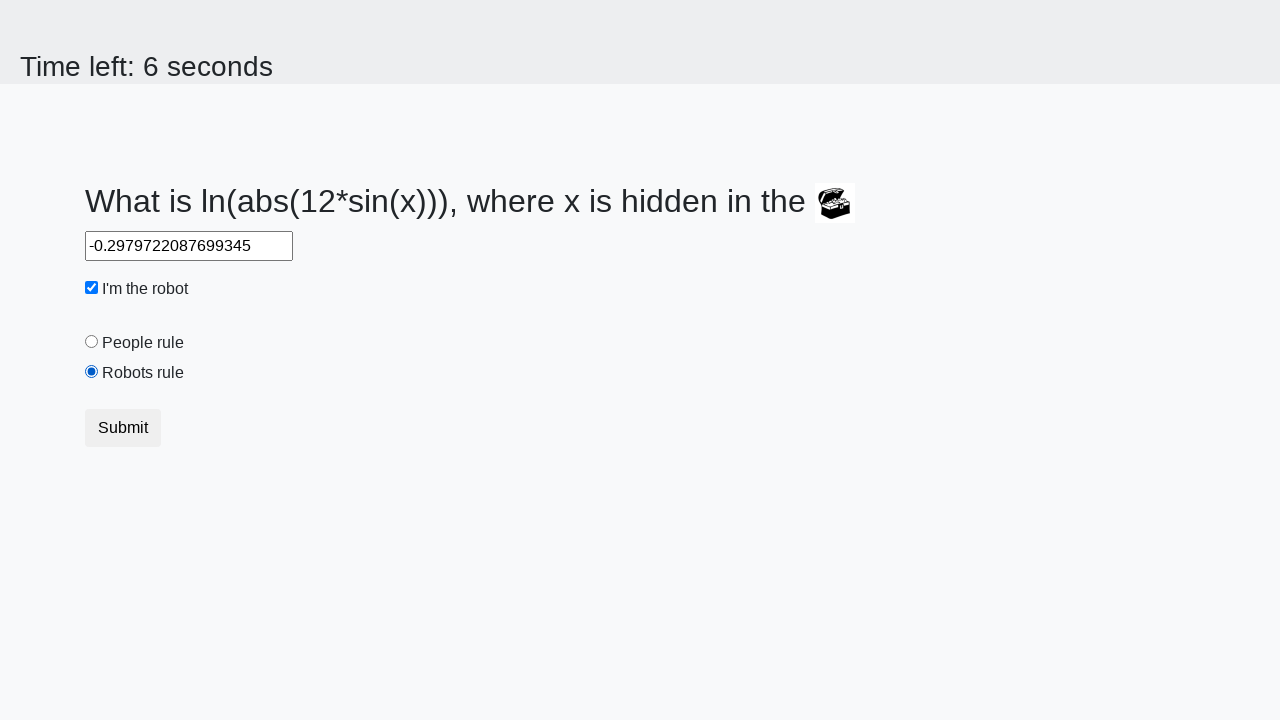

Clicked submit button at (123, 428) on .btn-default
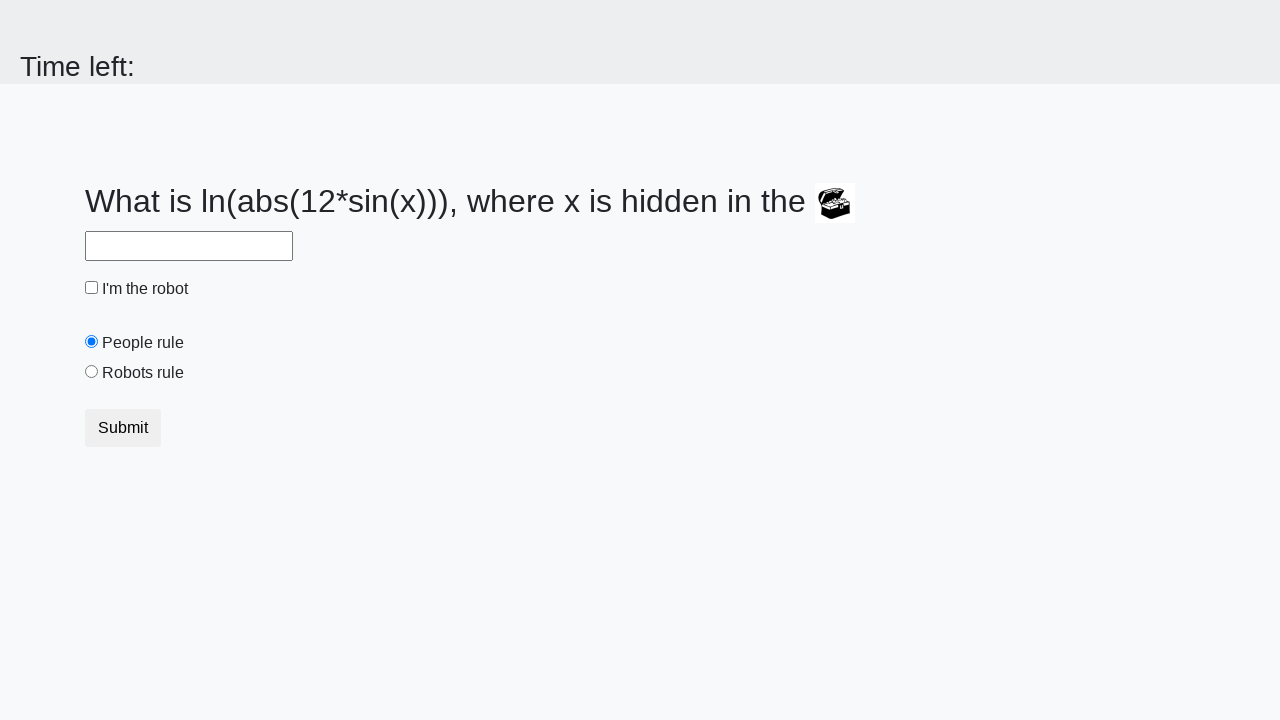

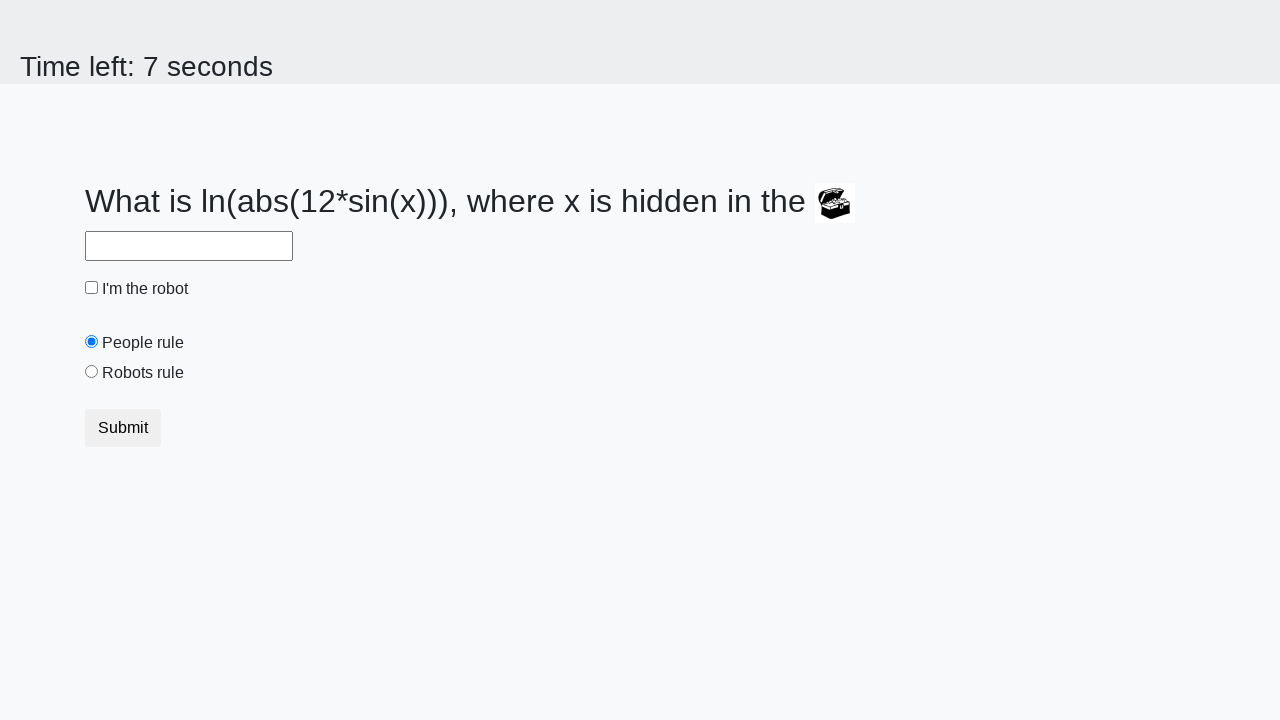